Tests the search functionality on the offers page by entering a search query and verifying that results are filtered correctly

Starting URL: https://rahulshettyacademy.com/seleniumPractise/

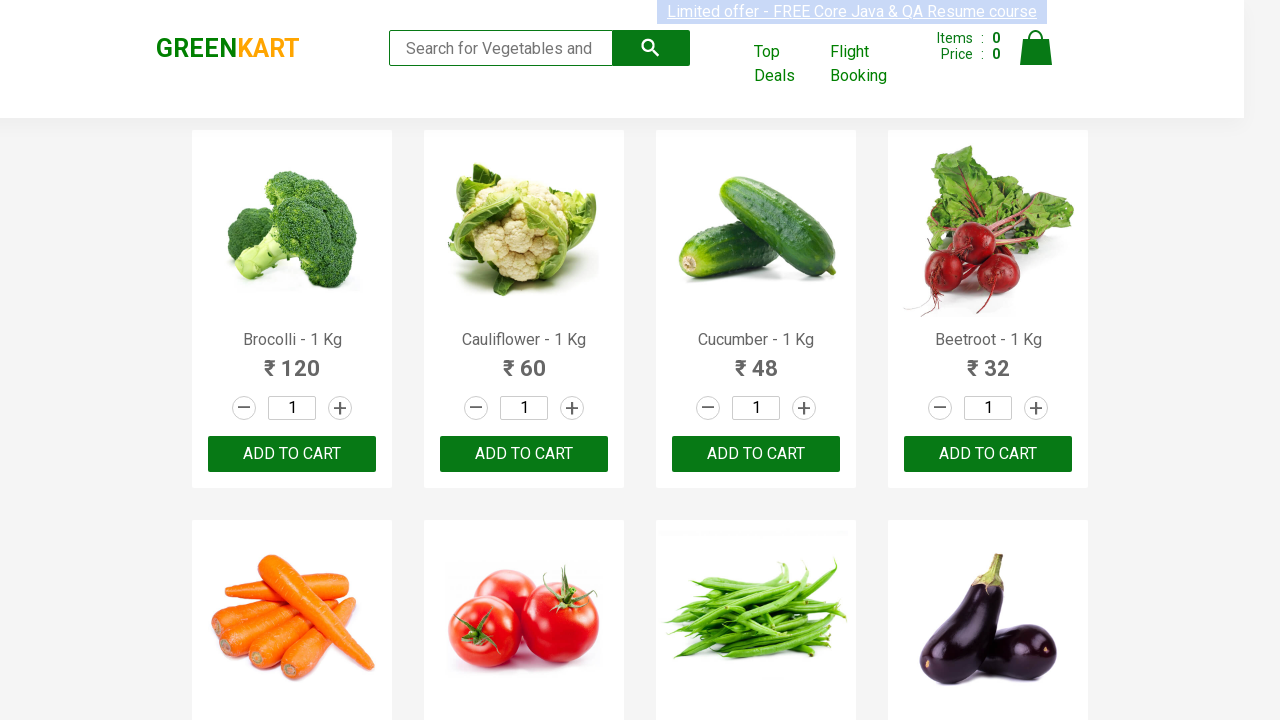

Clicked on offers link to navigate to the table page at (787, 64) on a[href *= 'offers']
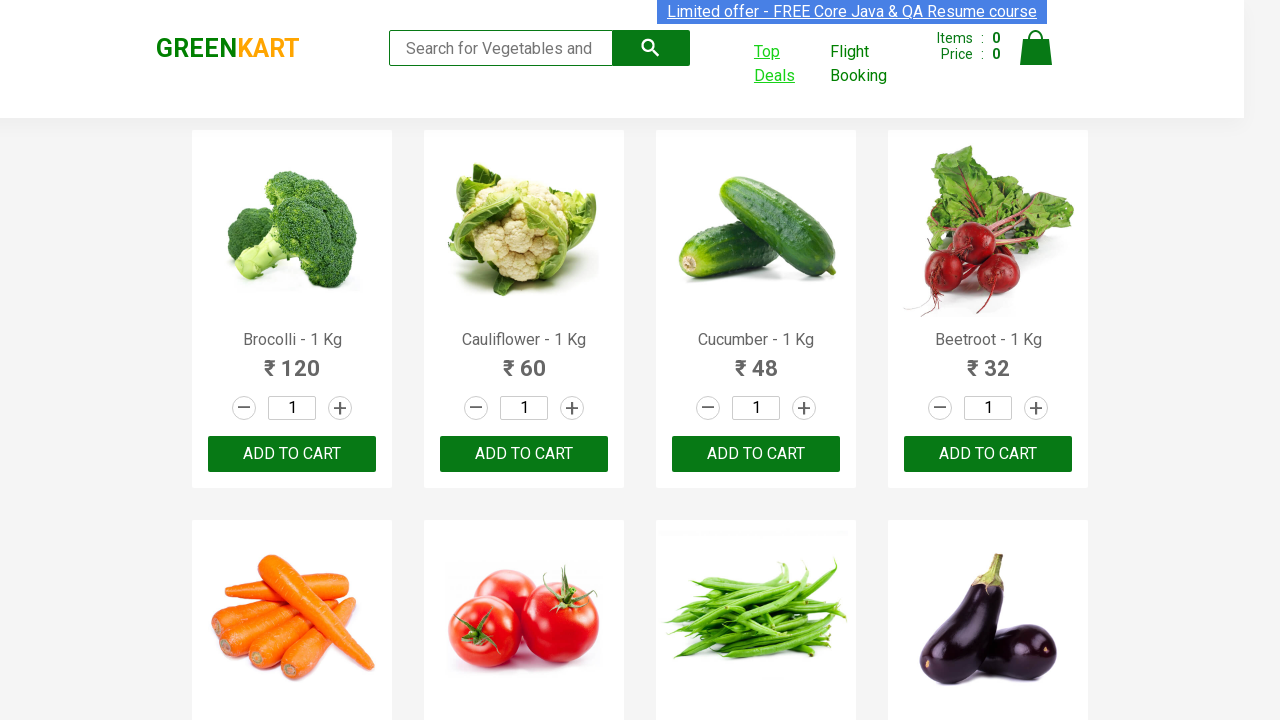

Switched to new window/tab for offers page
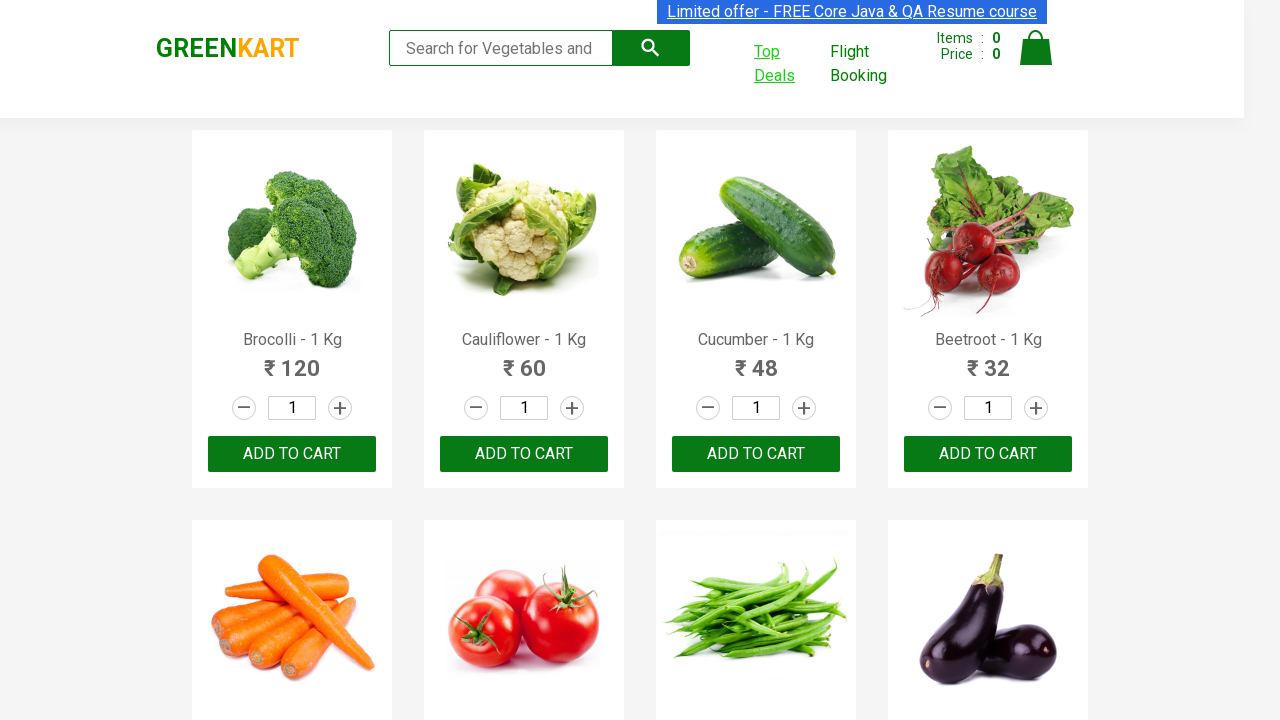

Entered search query 'ma' in the search field on #search-field
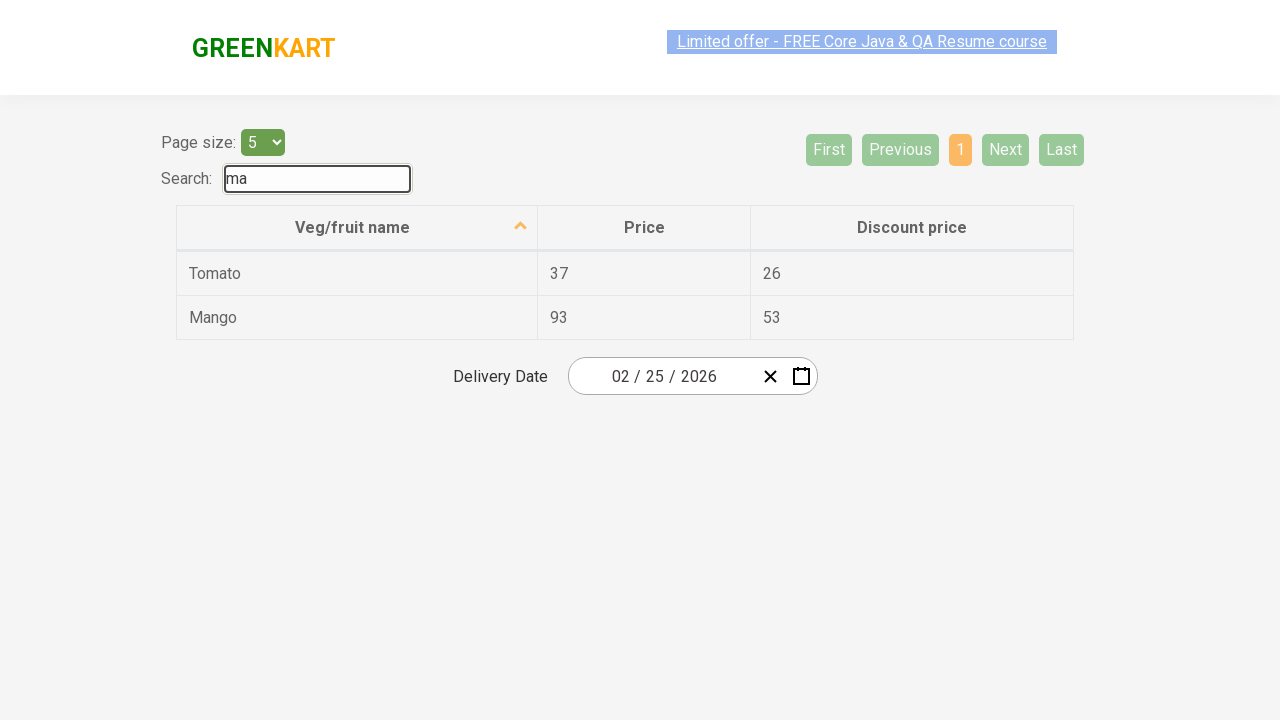

Filtered search results appeared with rows matching the search query
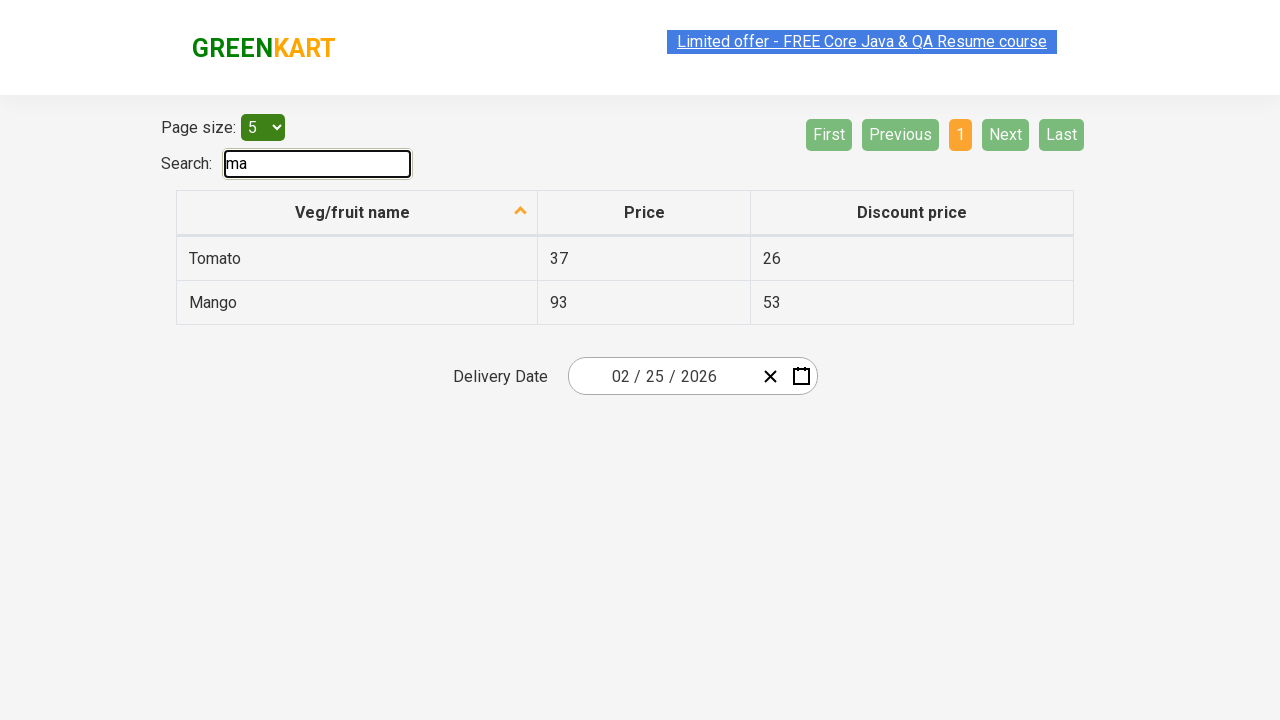

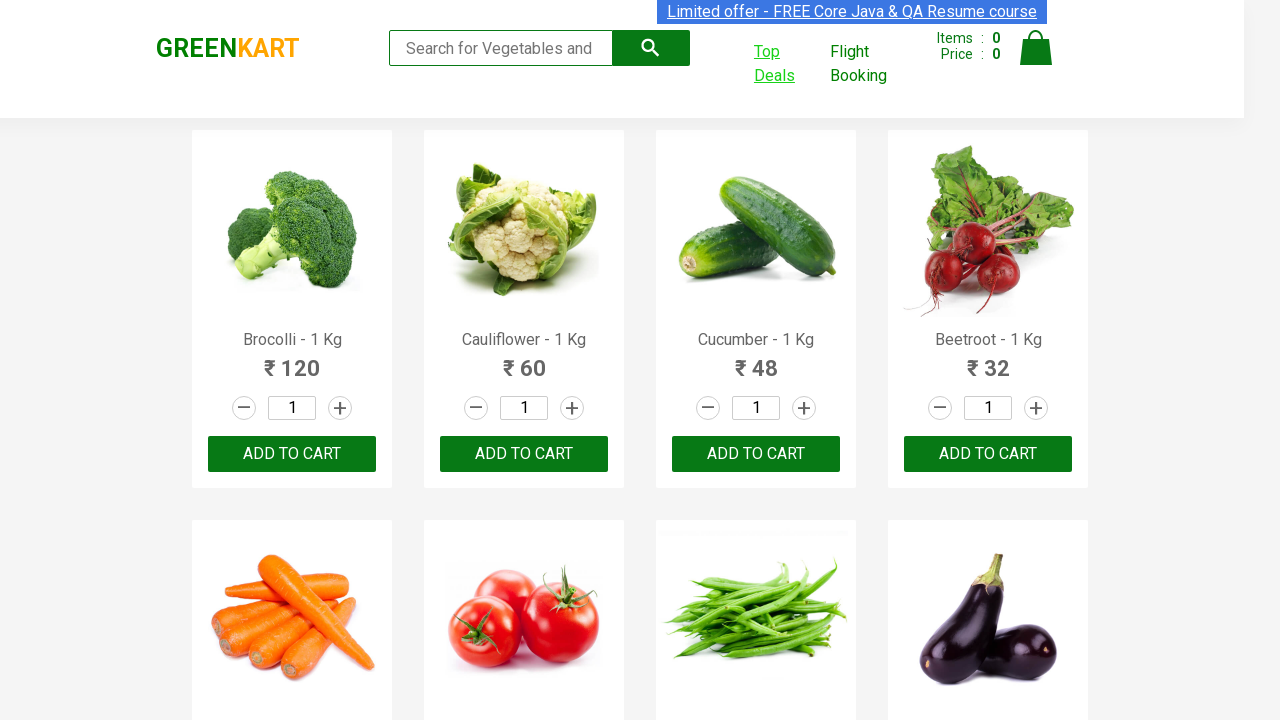